Navigates to the ParaBank registration page and fills in the first name field

Starting URL: https://parabank.parasoft.com/parabank/register.htm

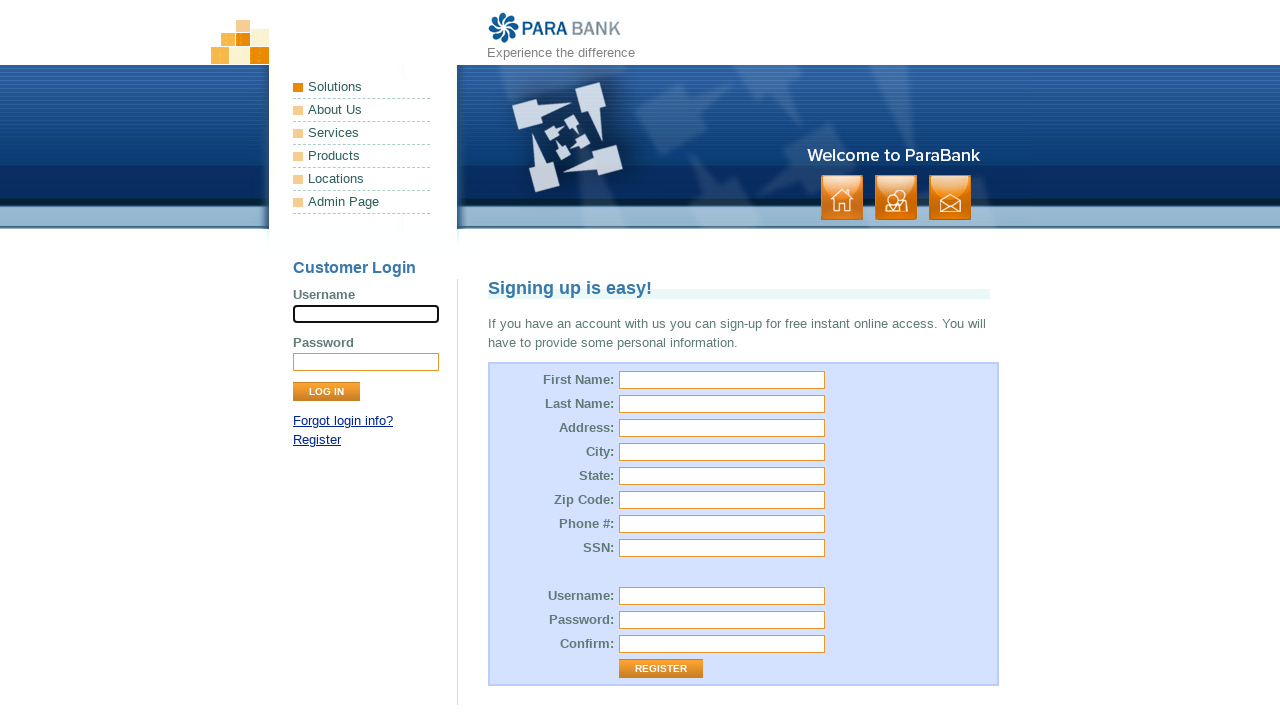

Navigated to ParaBank registration page
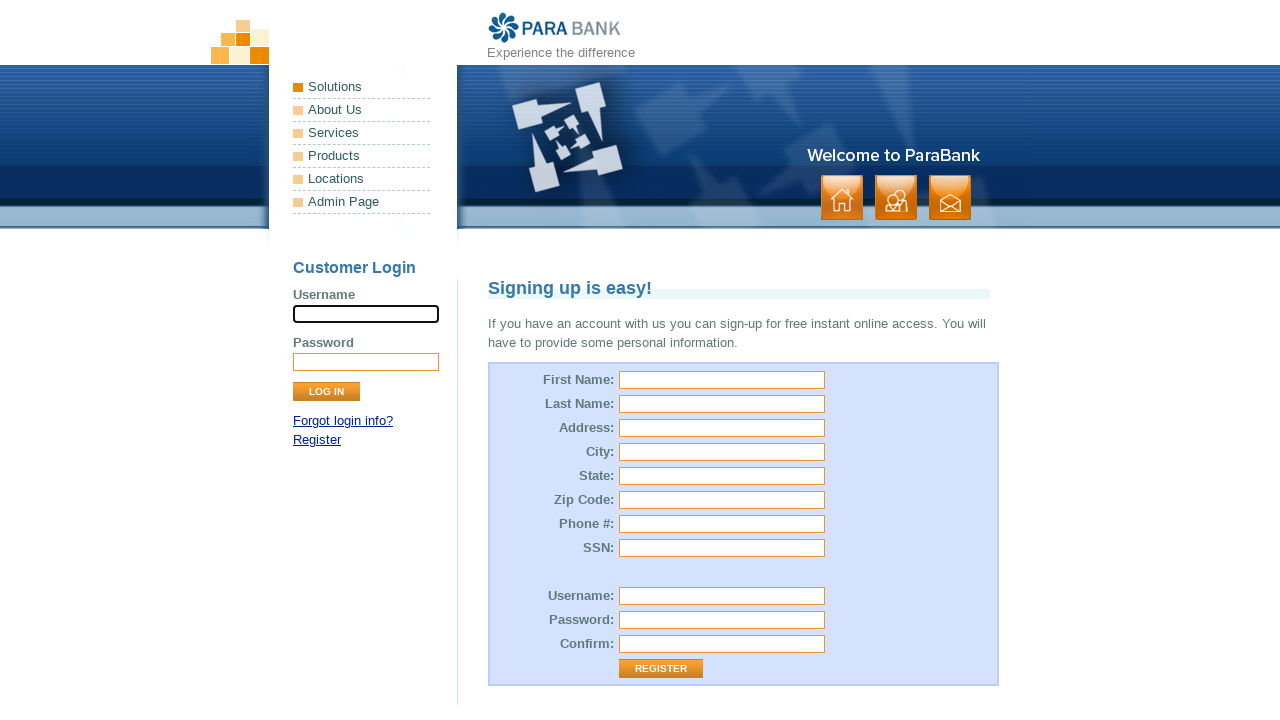

Filled in first name field with 'Jack' on #customer\.firstName
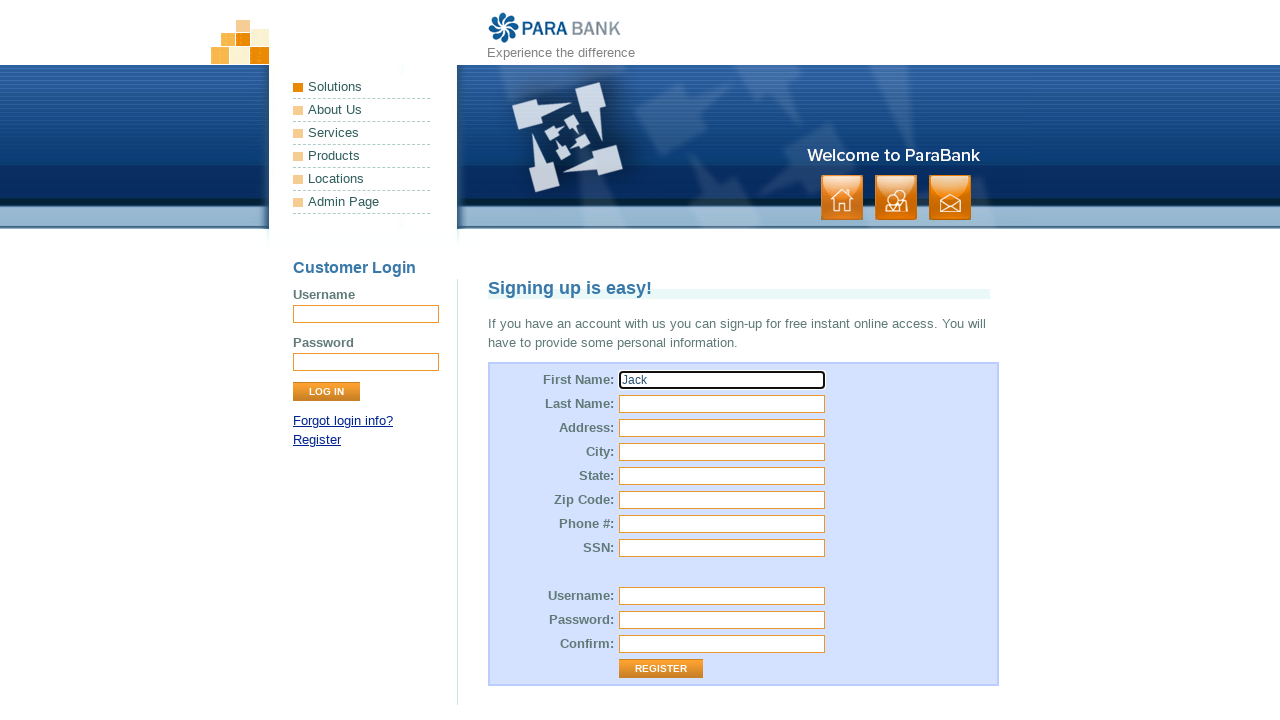

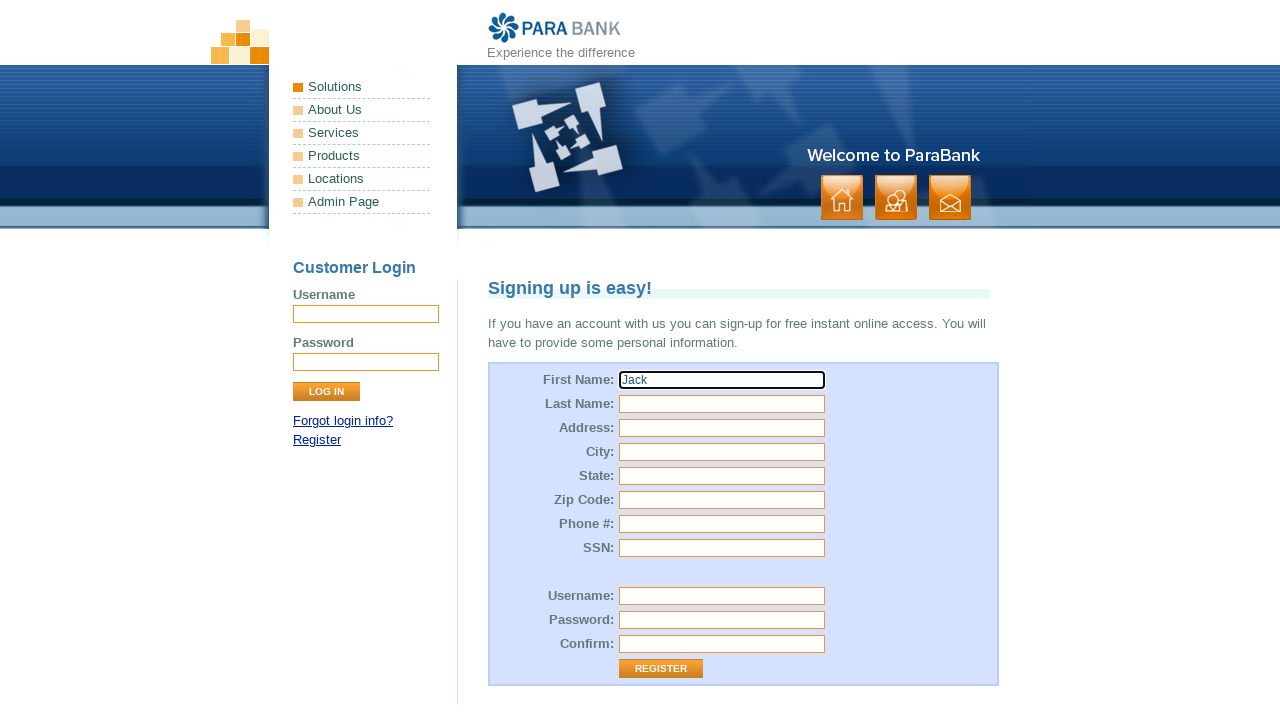